Tests adding multiple vegetables to cart on GreenCart website, applies a promo code, and verifies the promo message

Starting URL: https://rahulshettyacademy.com/seleniumPractise

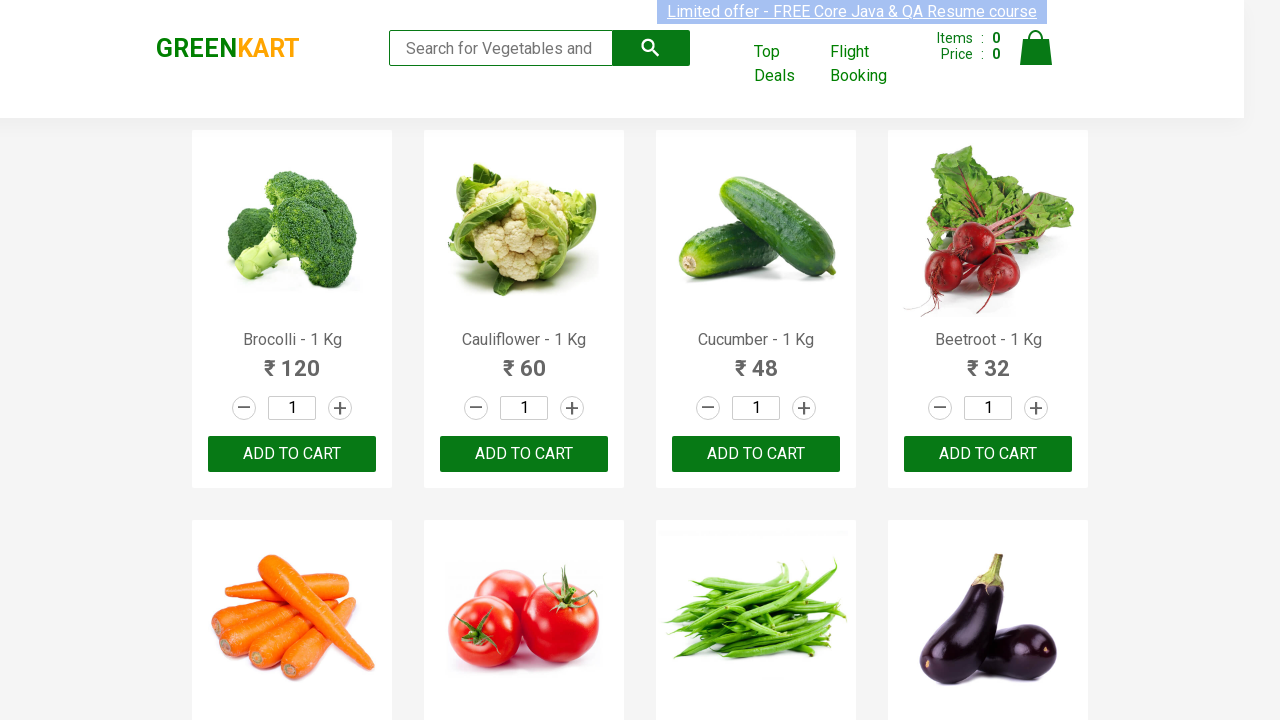

Waited for product list to load on GreenCart website
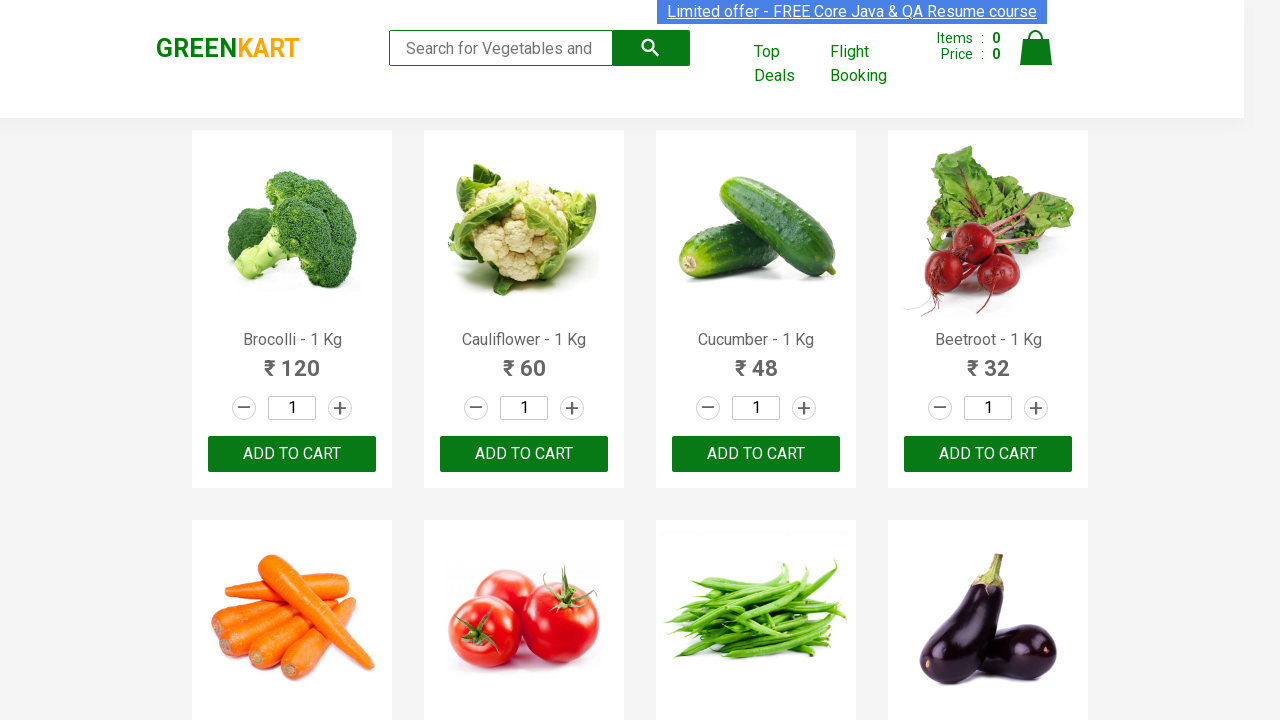

Retrieved all product name elements from page
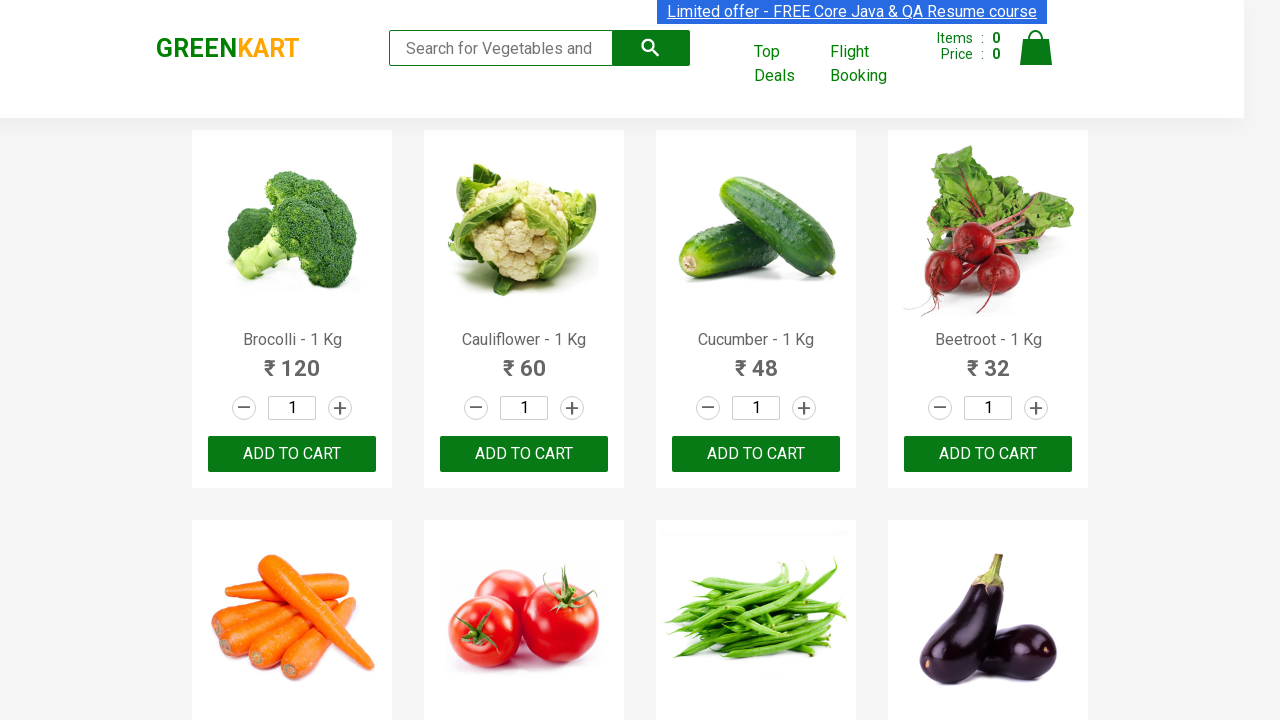

Retrieved all 'Add to Cart' button elements from page
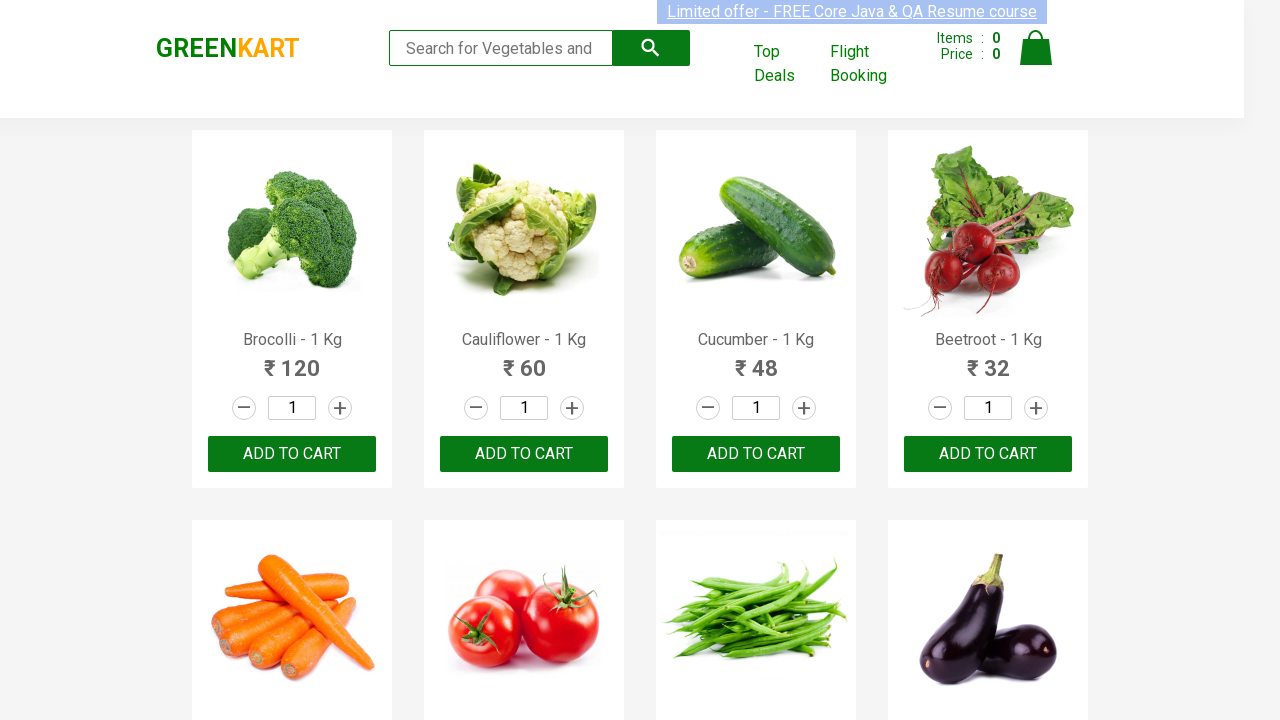

Added Cauliflower to cart
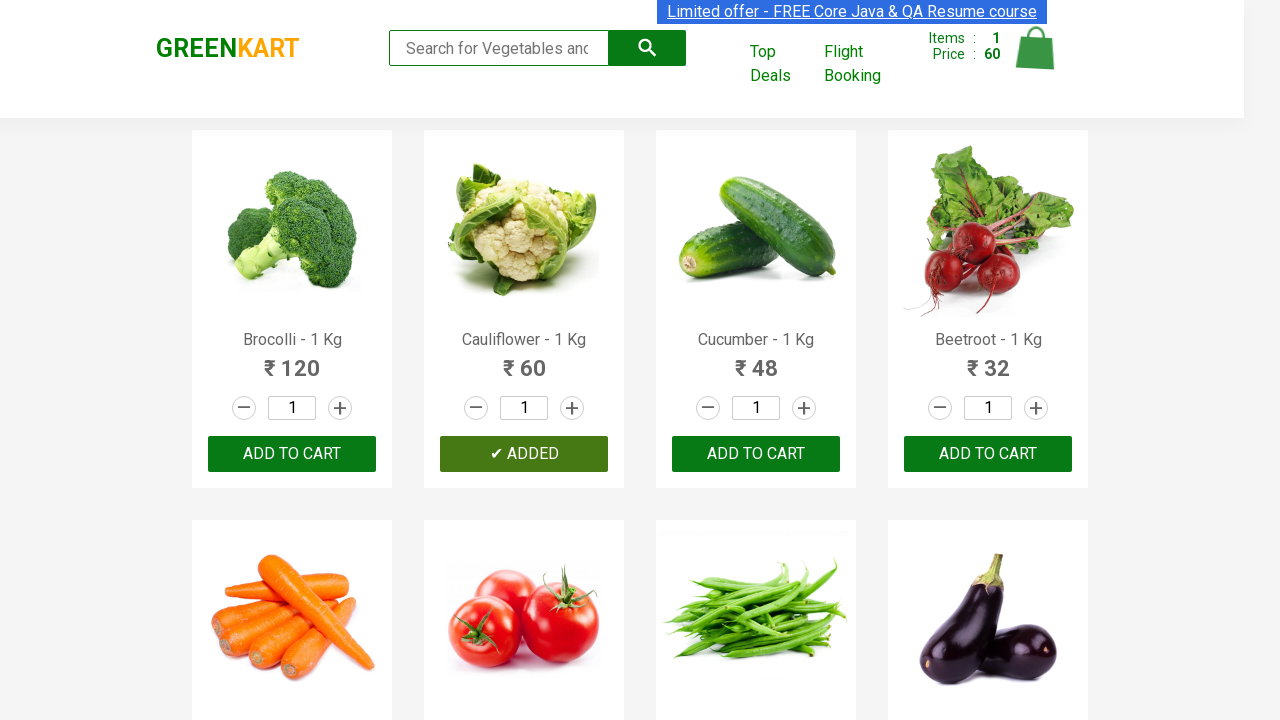

Added Beetroot to cart
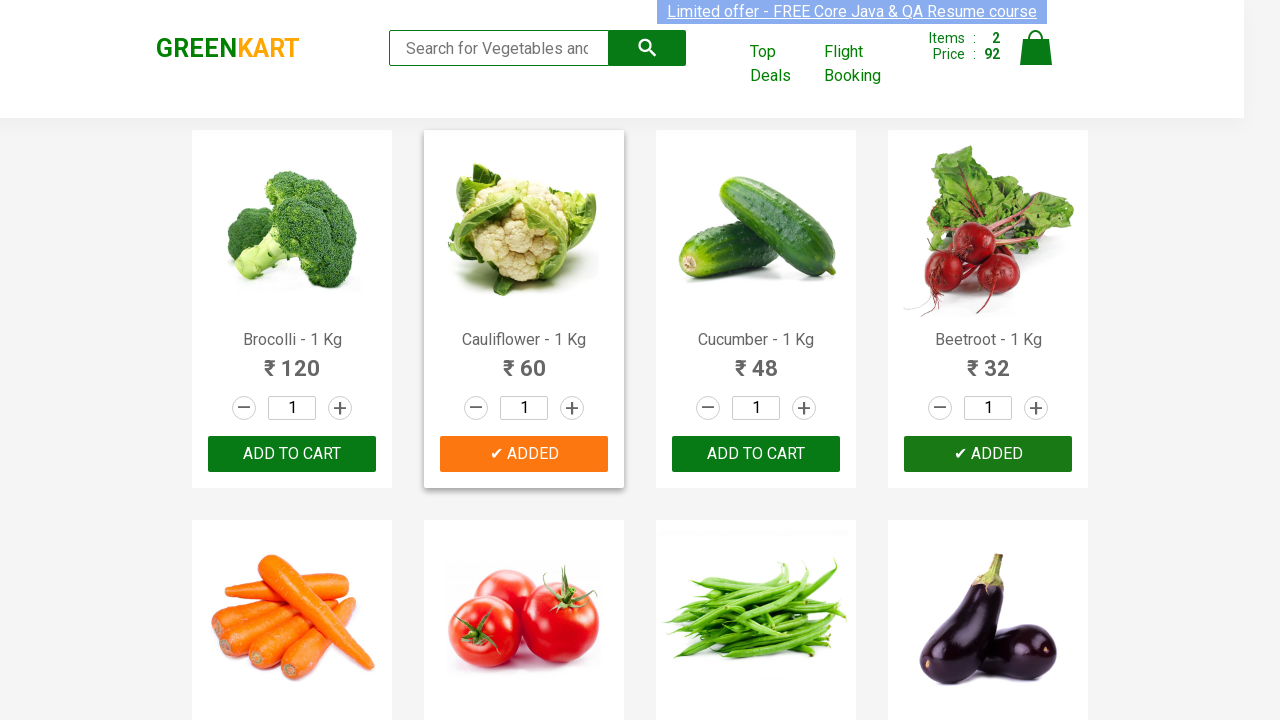

Added Tomato to cart
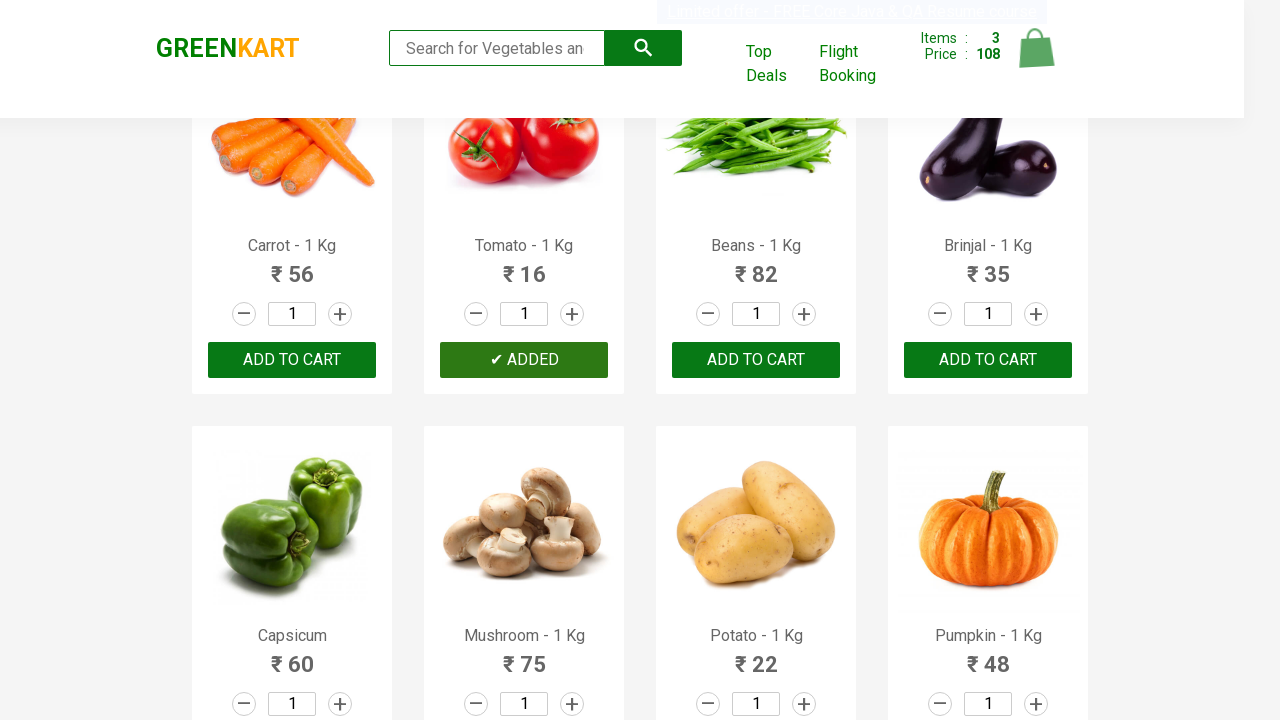

Added Brinjal to cart
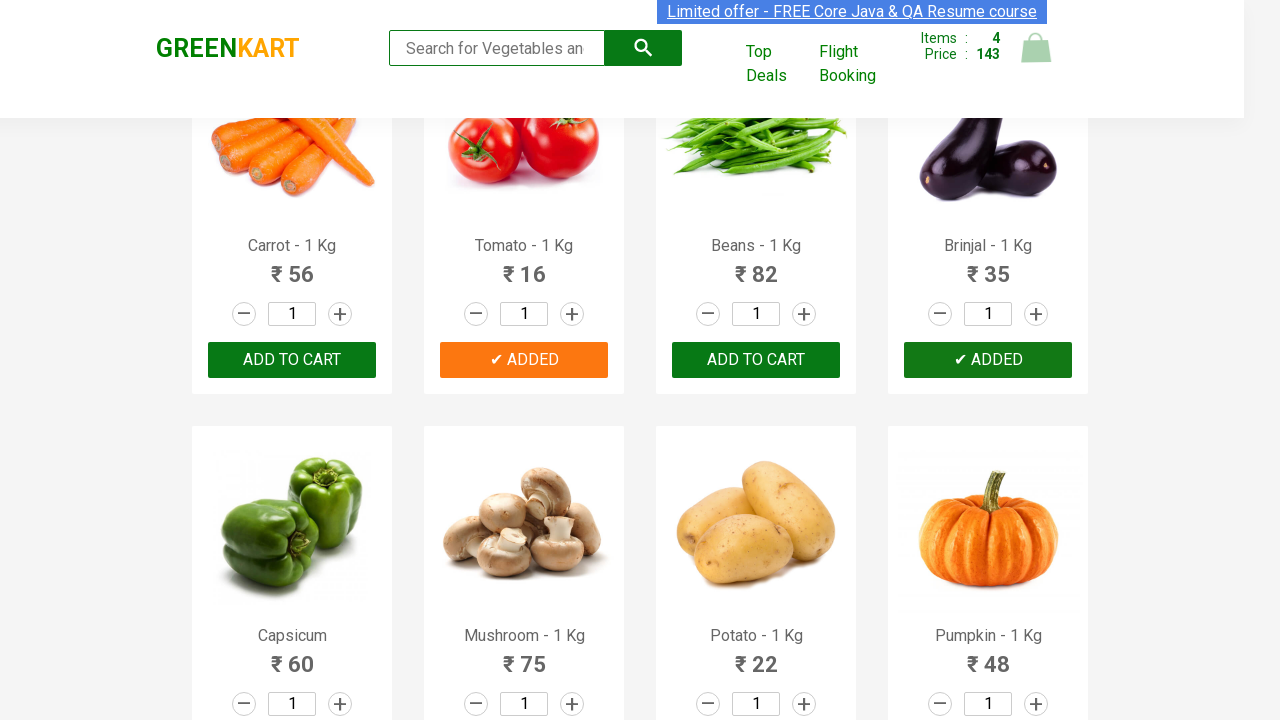

Clicked on cart icon to open shopping cart at (1036, 48) on img[alt='Cart']
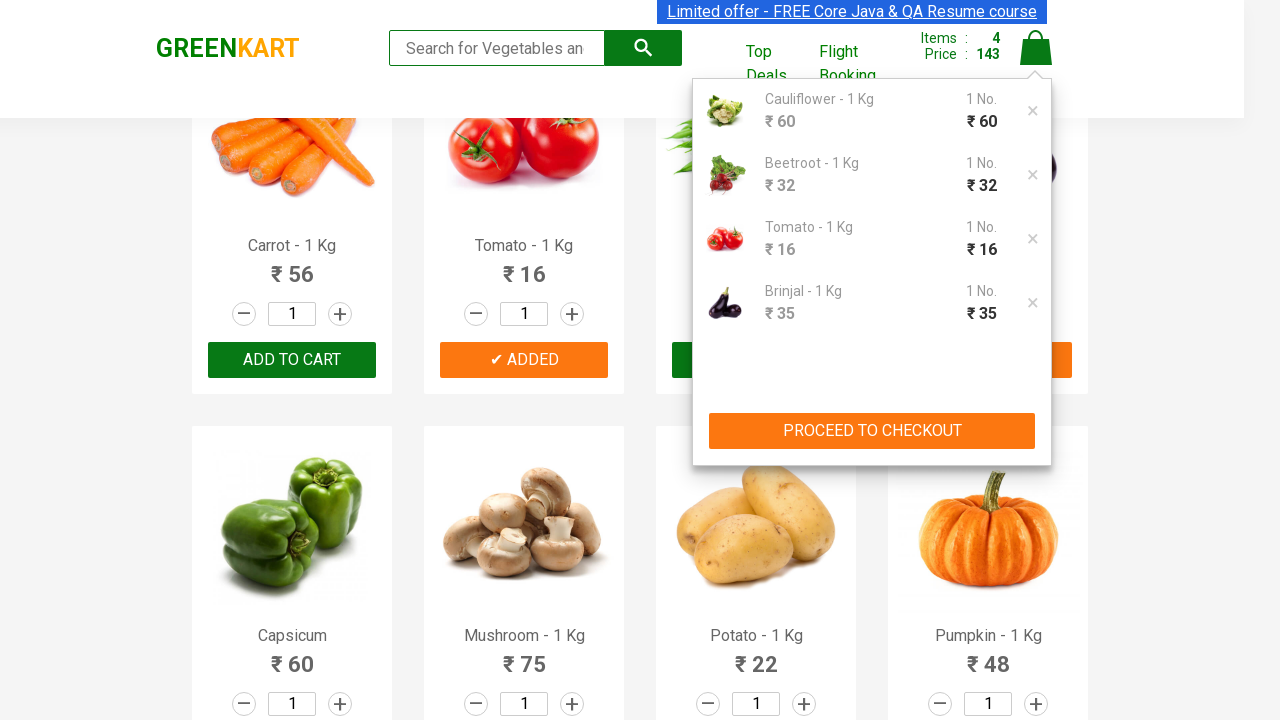

Clicked checkout button to proceed to payment page at (872, 431) on .cart-preview.active button
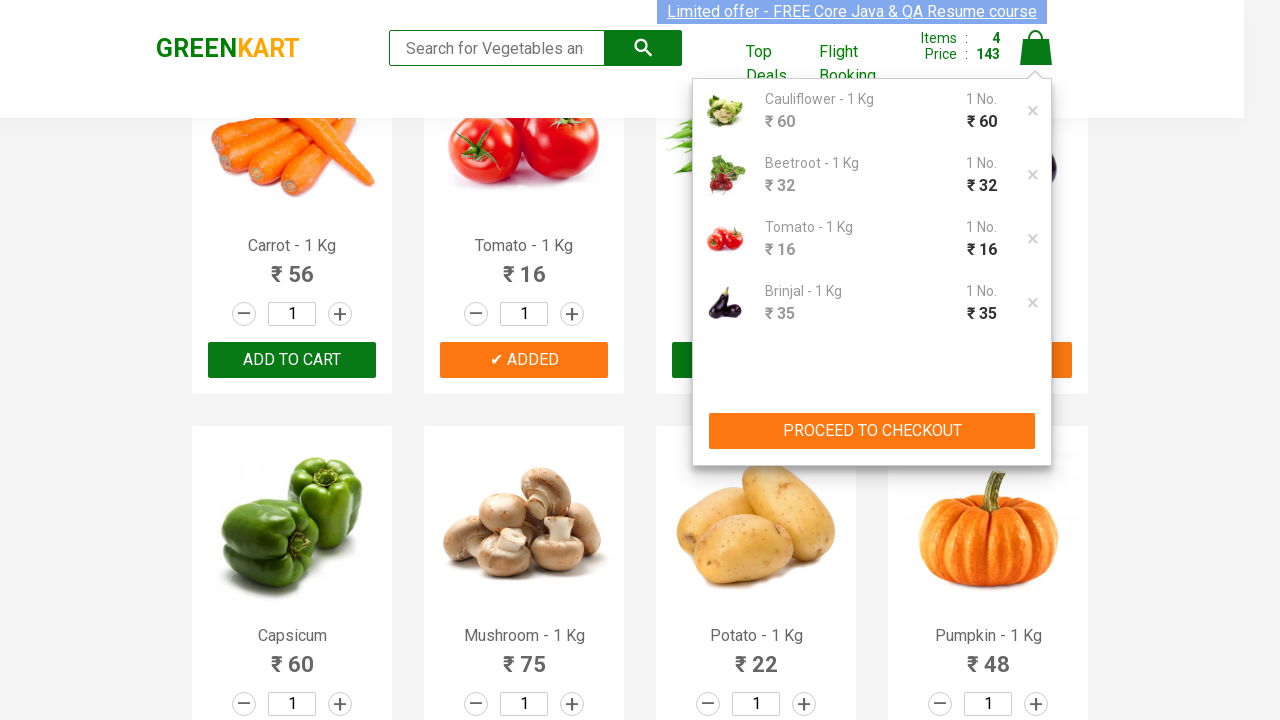

Waited for promo code input field to appear
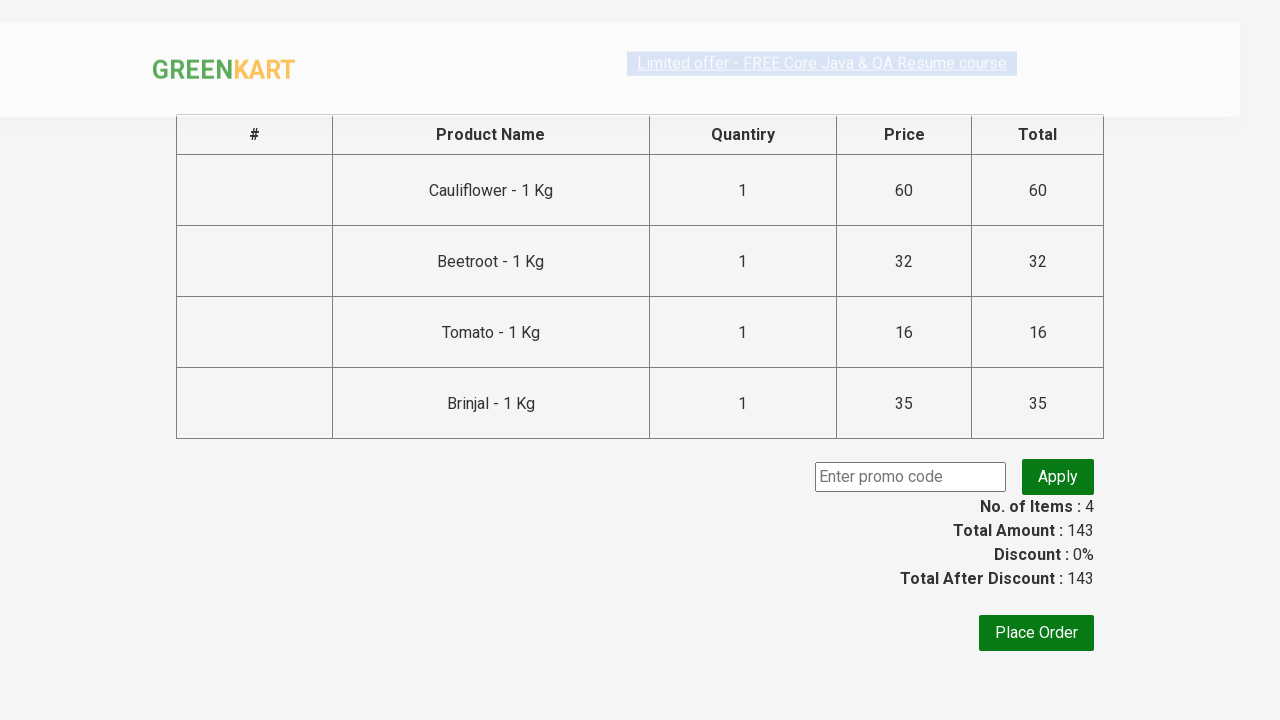

Filled promo code field with 'rahulsheetacademy' on .promoCode
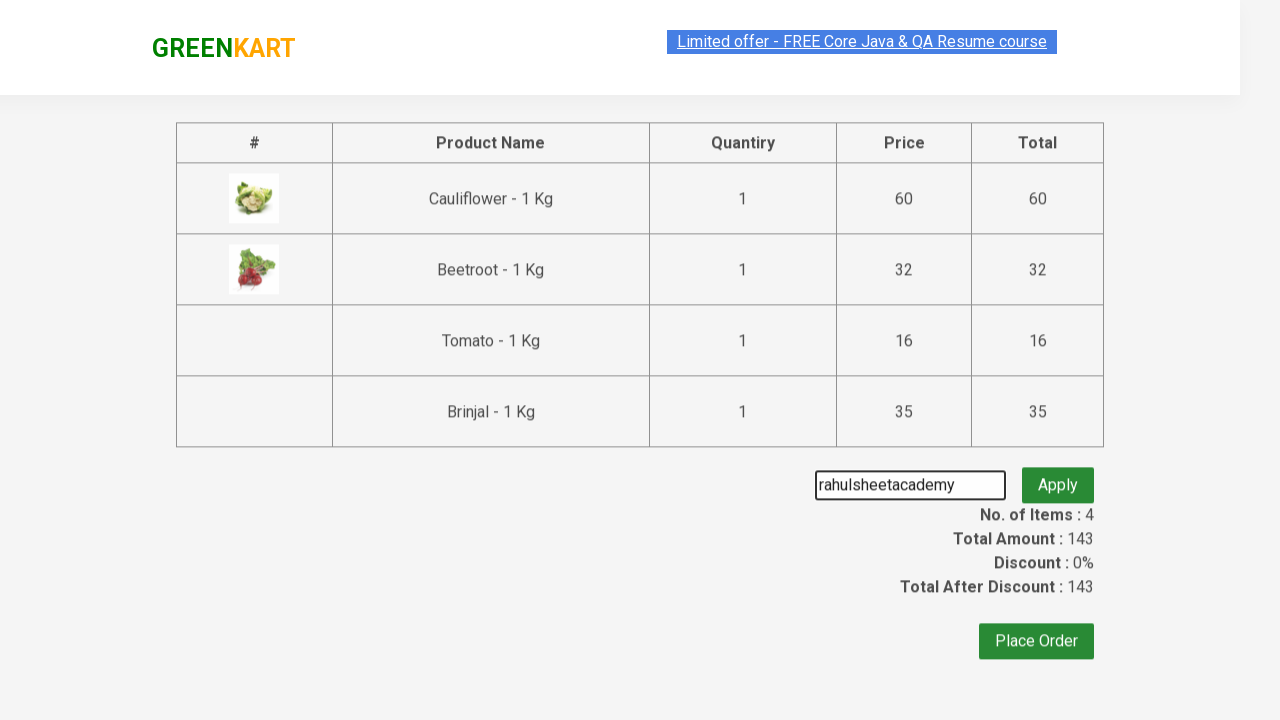

Clicked apply button to apply promo code at (1058, 477) on .promoBtn
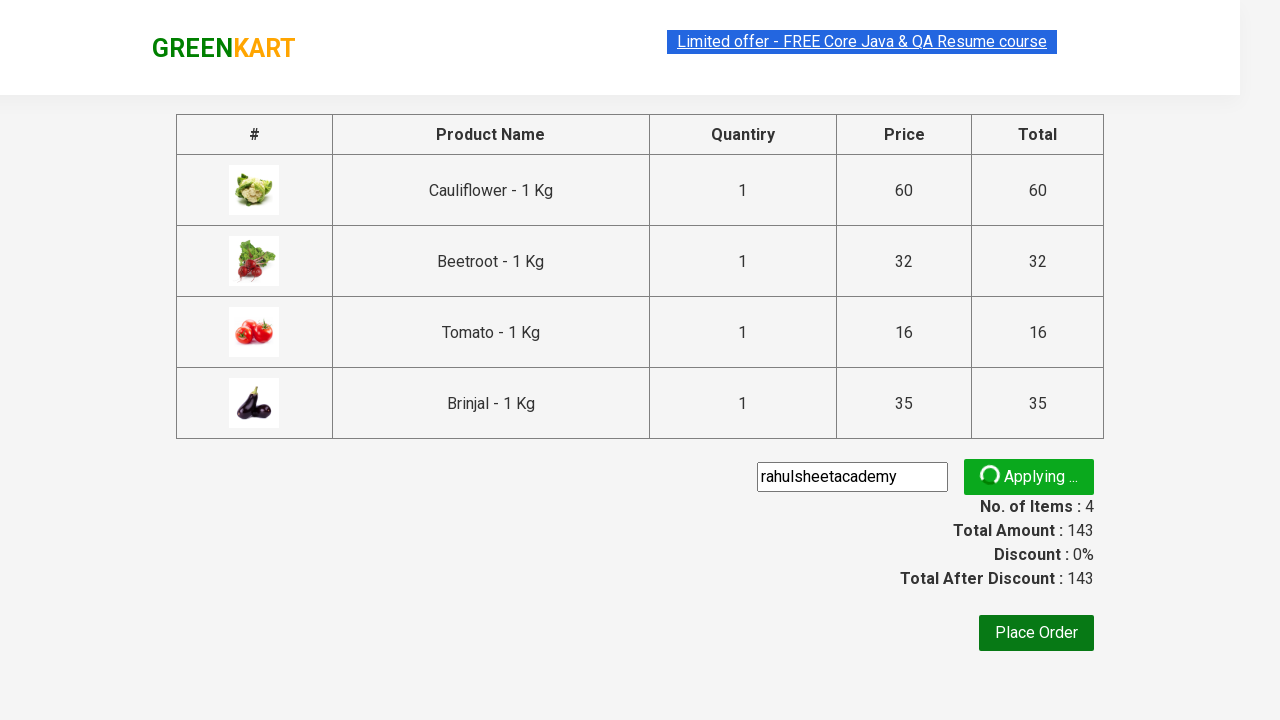

Waited for promo code validation message to appear
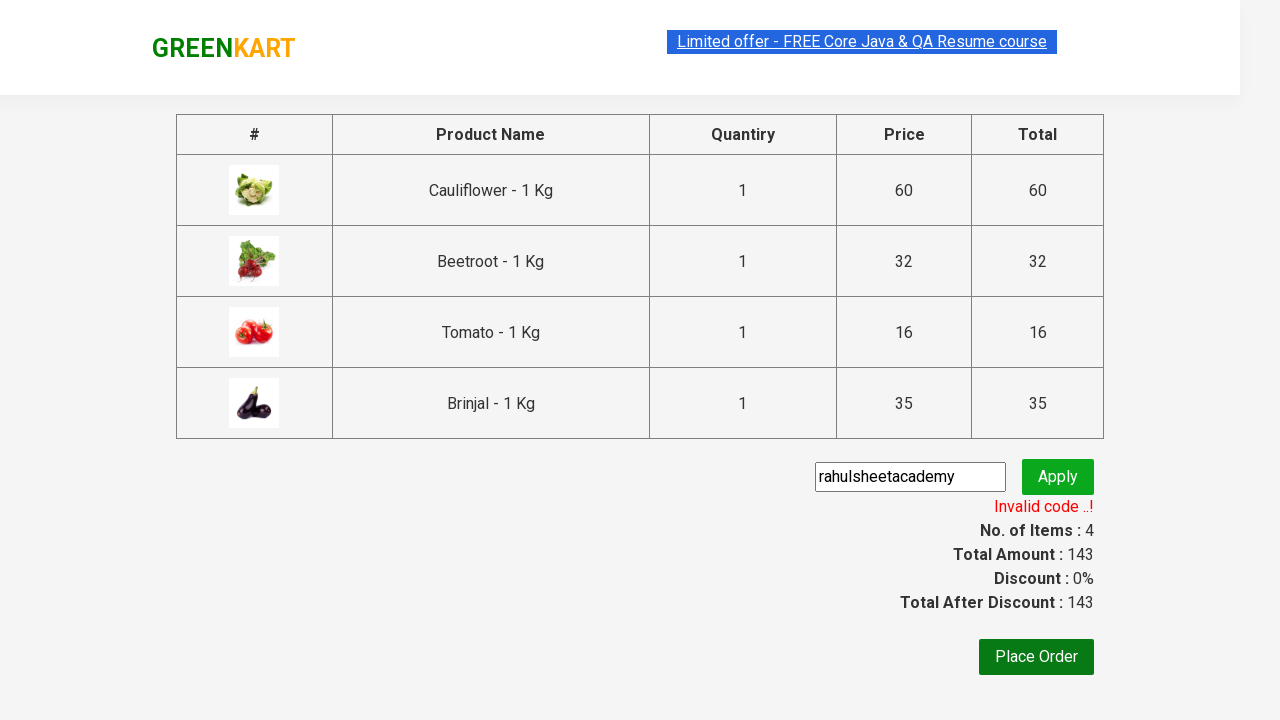

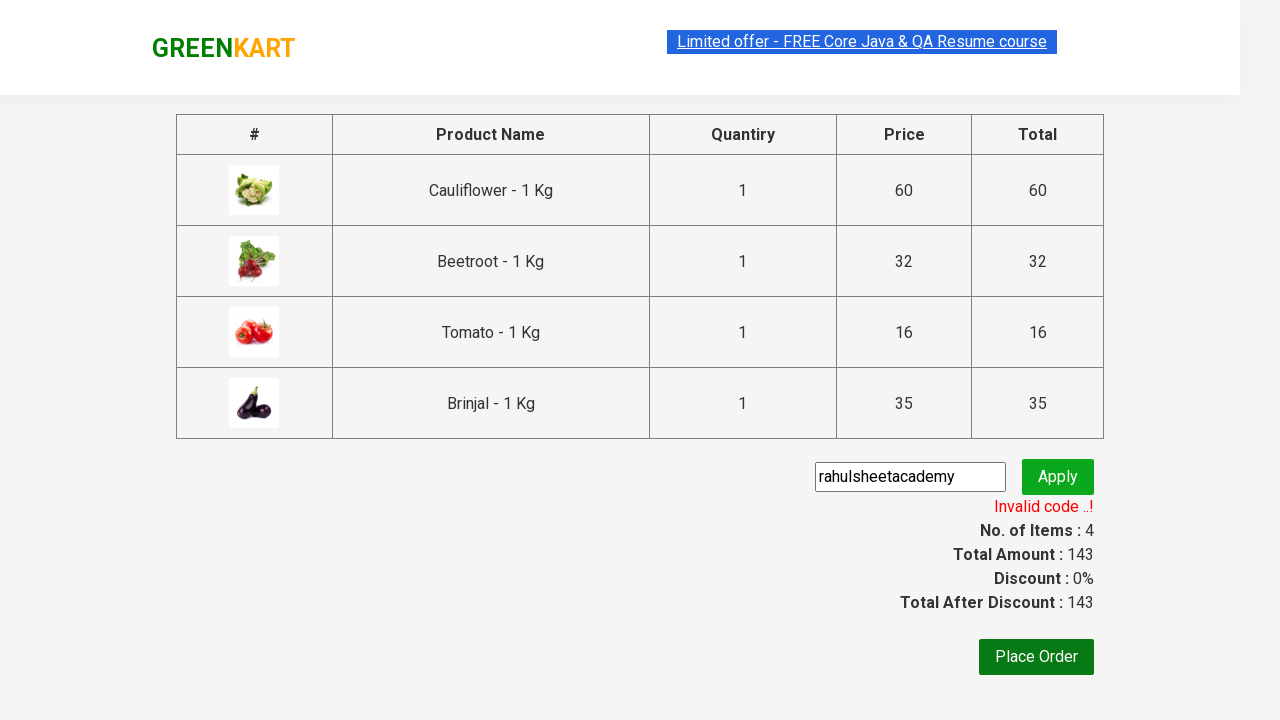